Tests the search functionality on W3Schools by searching for "Java Tutorial" and verifying the results page

Starting URL: https://www.w3schools.com/

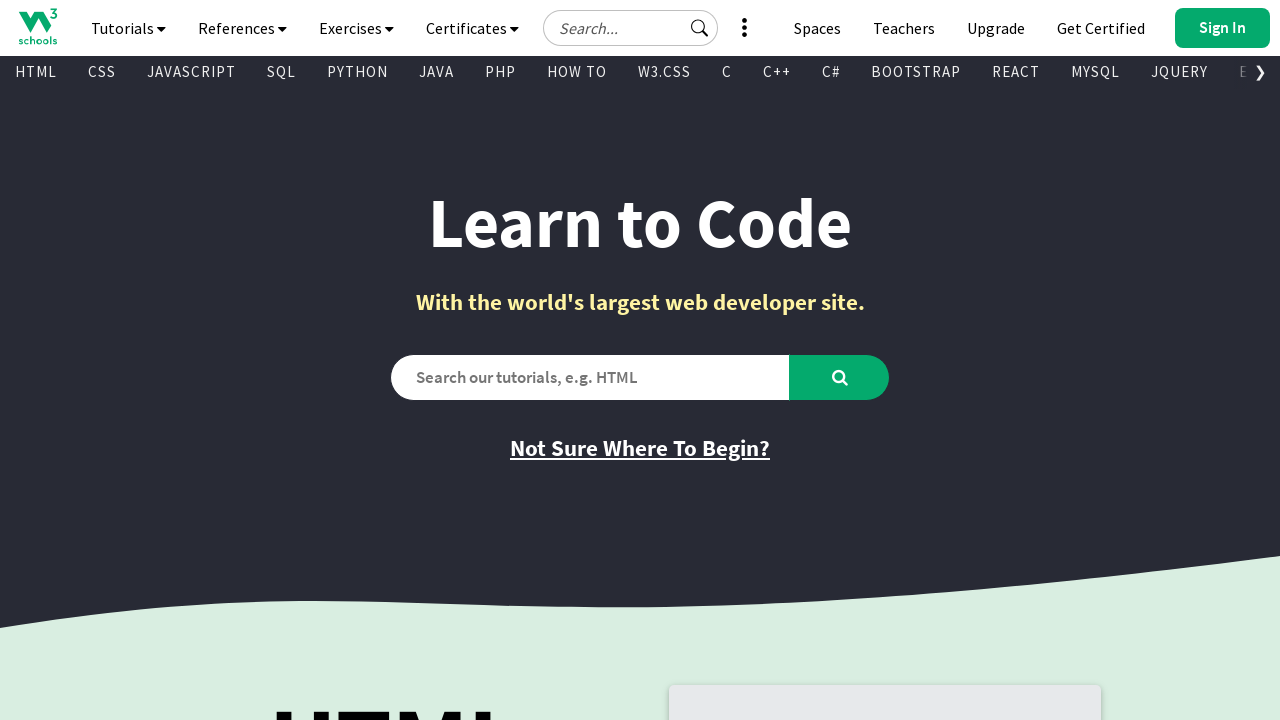

Filled search box with 'Java Tutorial' on #search2
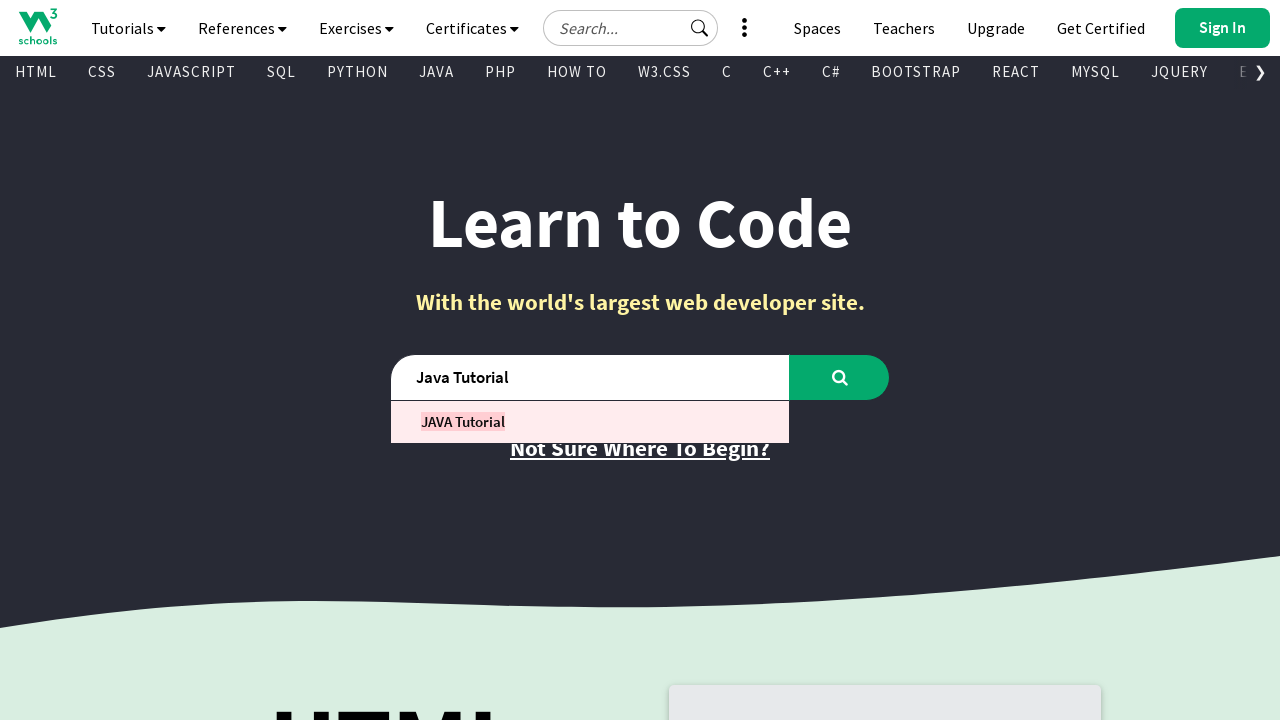

Clicked search button at (840, 377) on #learntocode_searchbtn
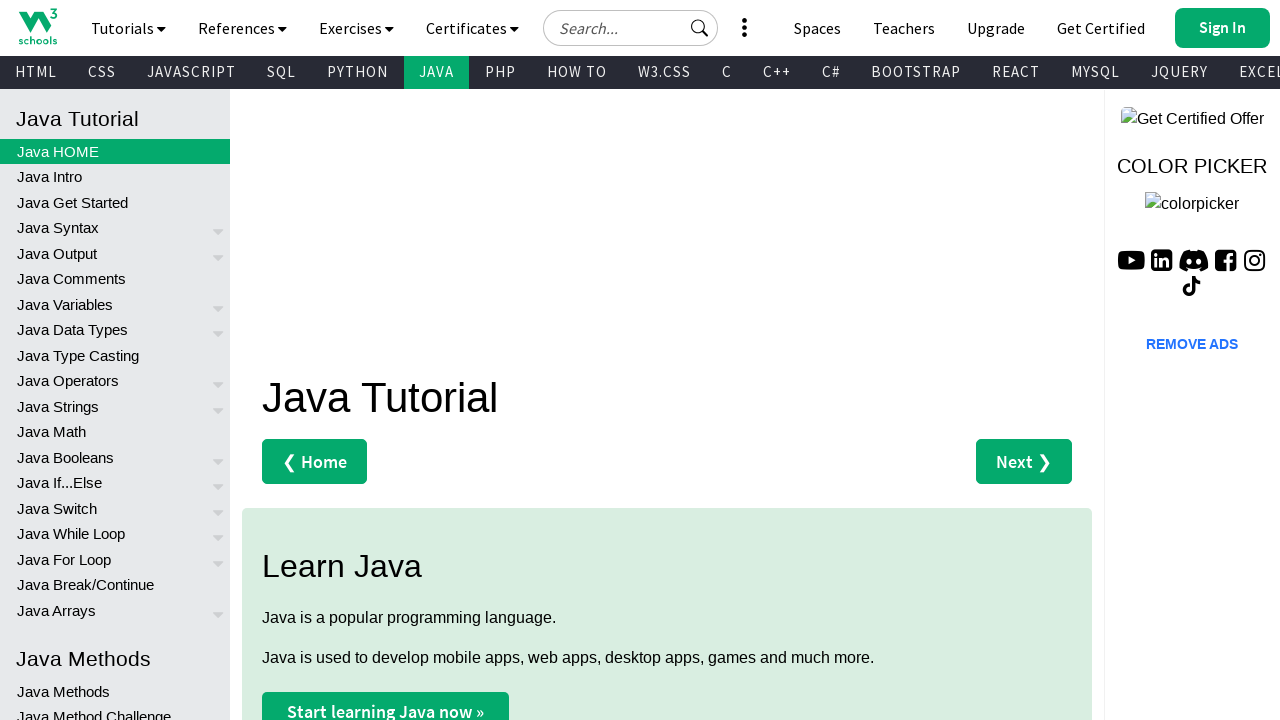

Waited for page heading to load
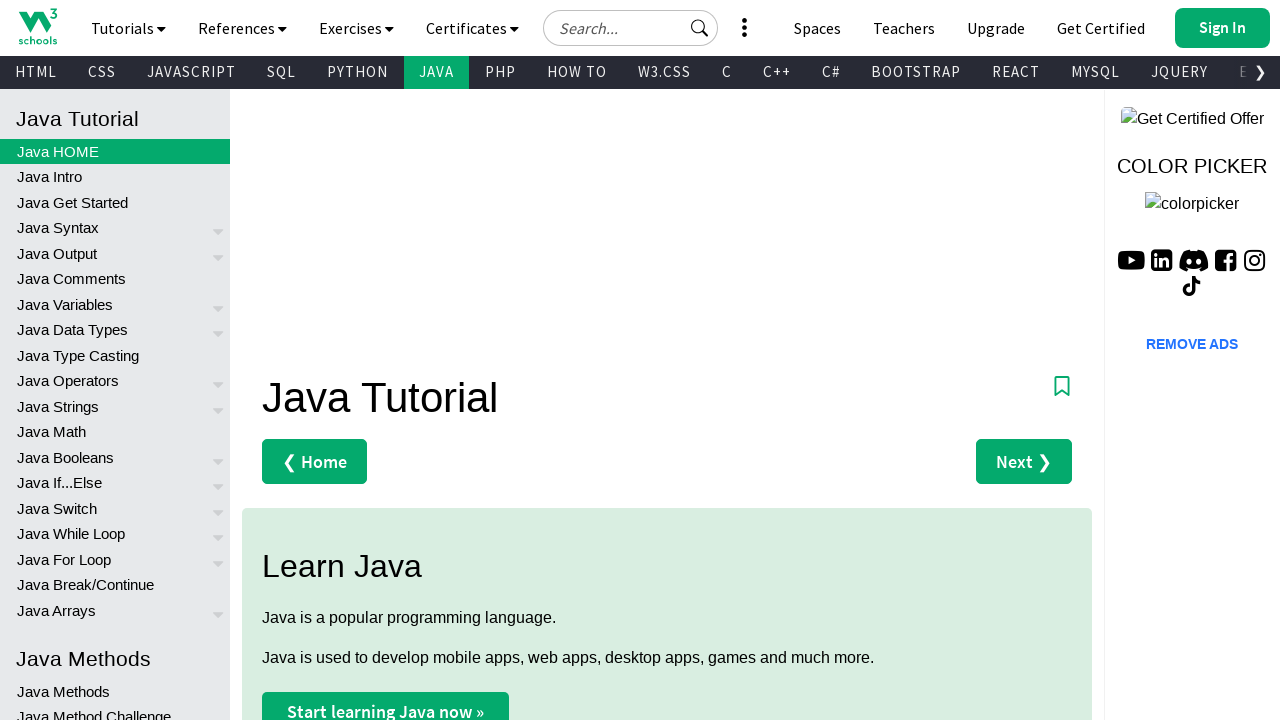

Located h1 heading element
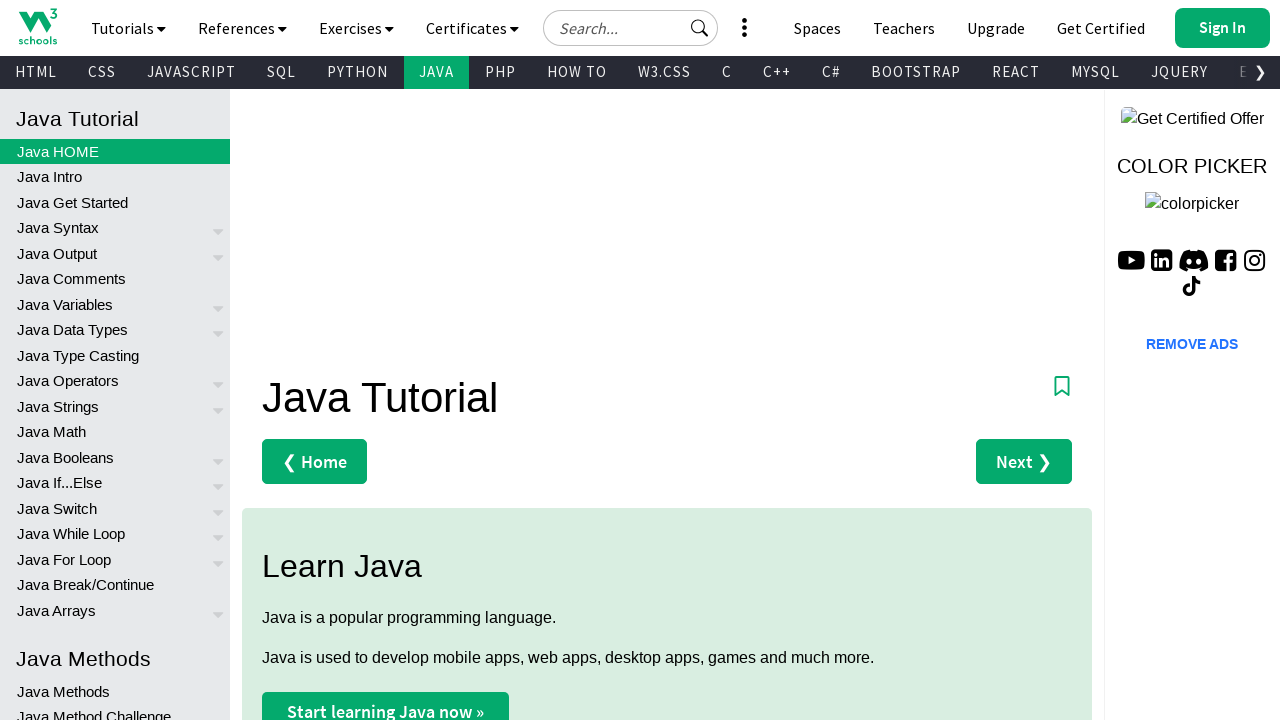

Verified heading text is 'Java Tutorial'
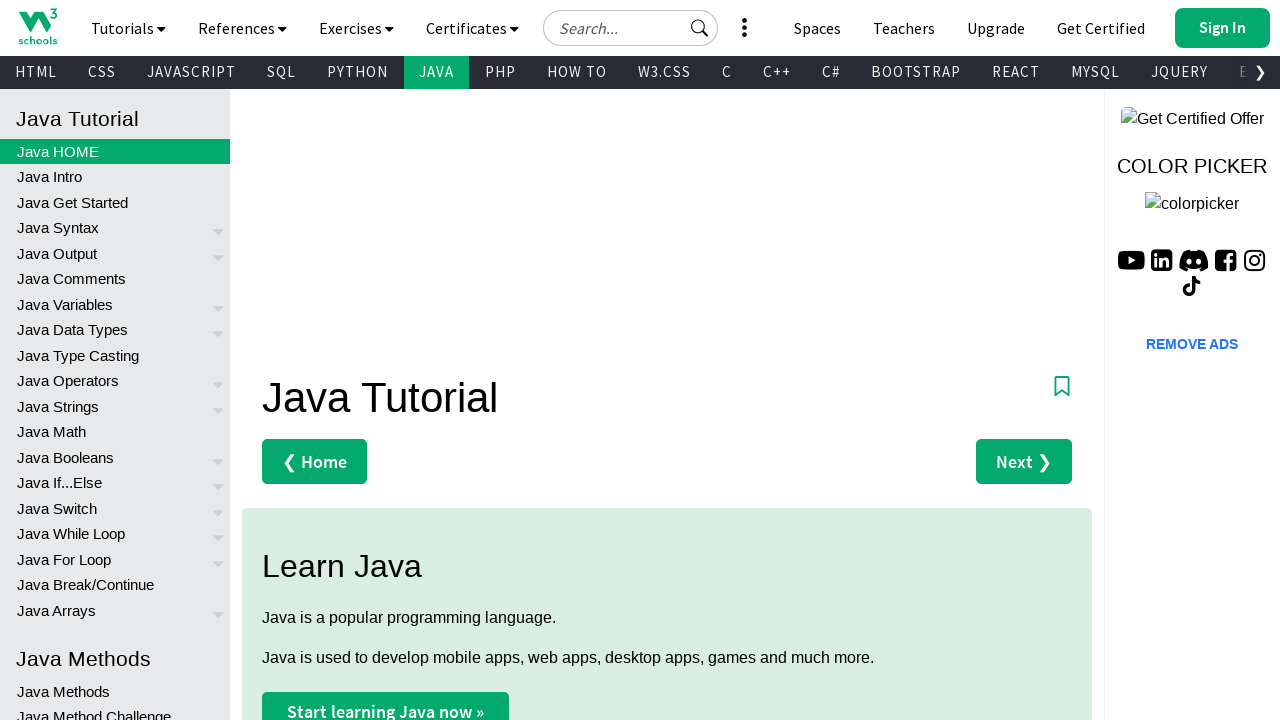

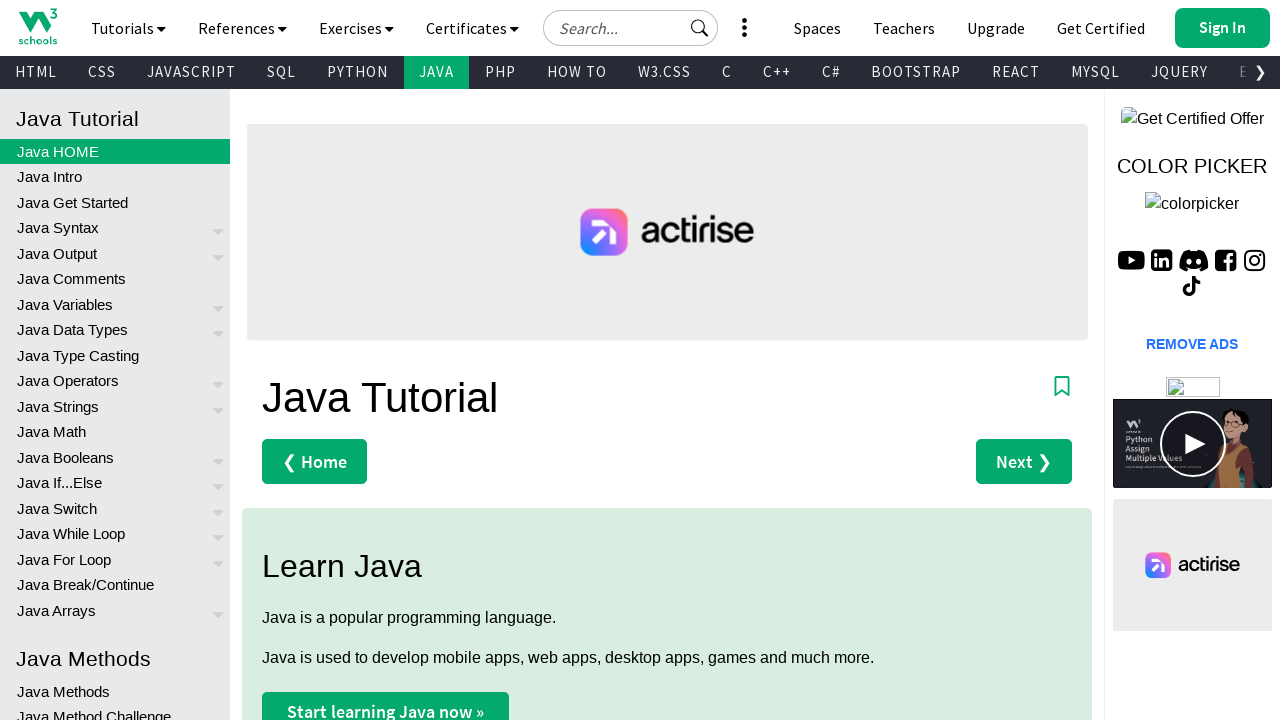